Tests textarea input by filling in an address.

Starting URL: https://testautomationpractice.blogspot.com/

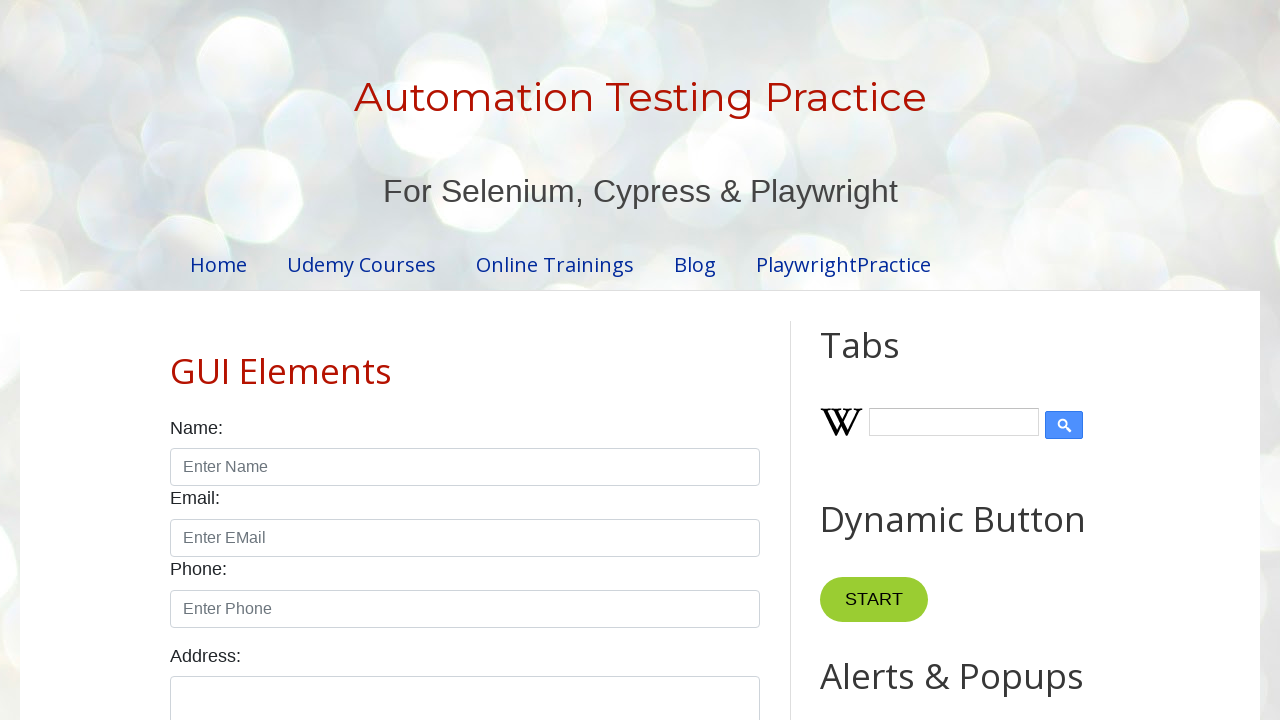

Filled textarea with address 'No:111/B,Thammita,Makevita' on #textarea
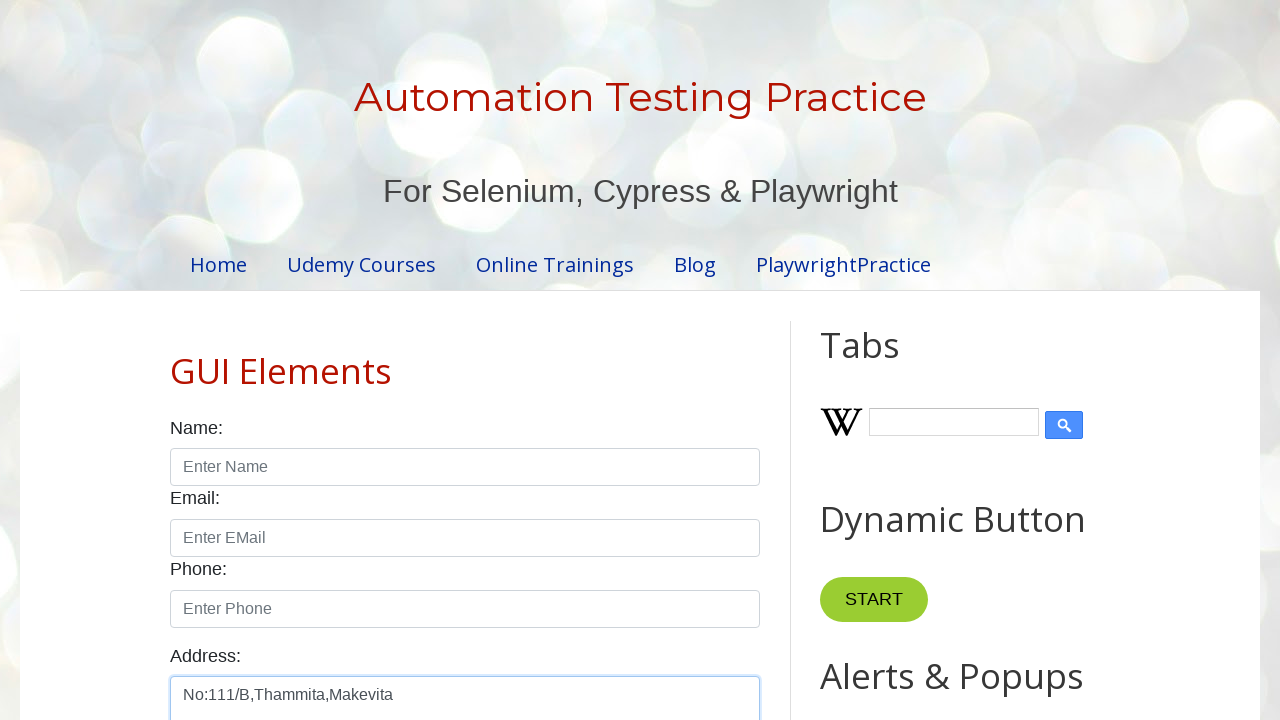

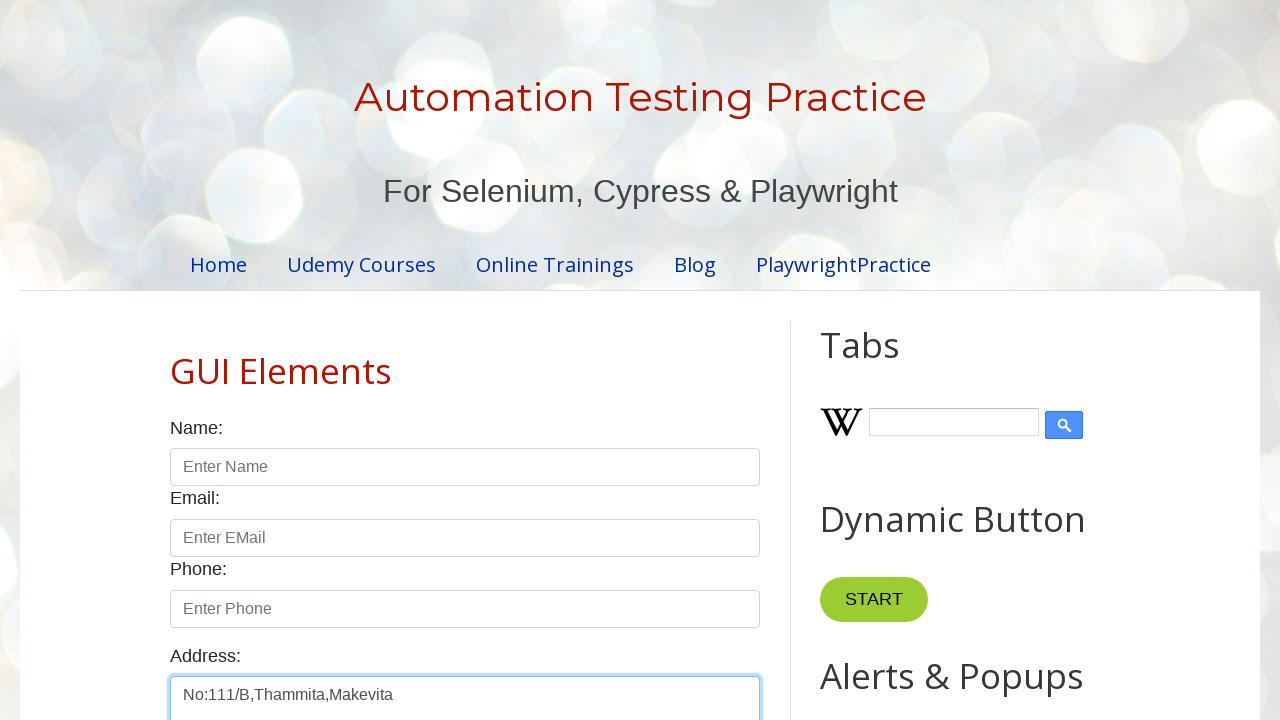